Tests Python.org search functionality by entering "pycon" in the search box and submitting the search

Starting URL: http://www.python.org

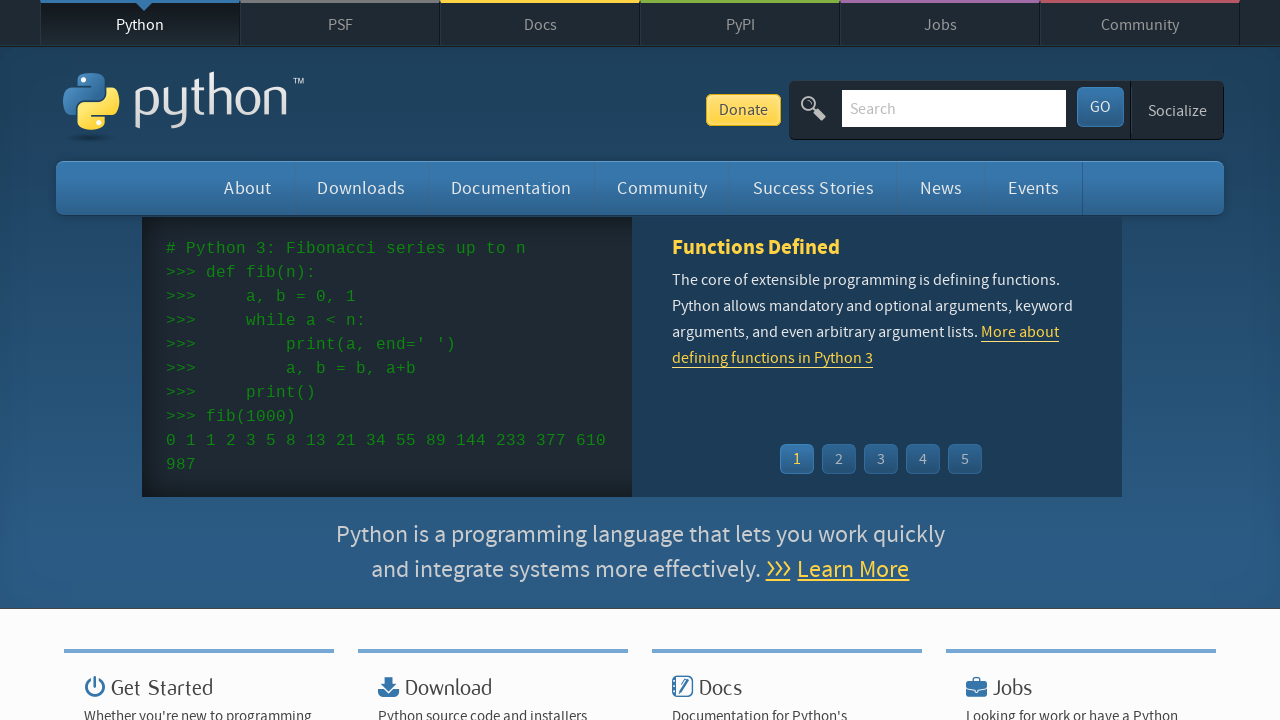

Located and cleared the search input field on input[name='q']
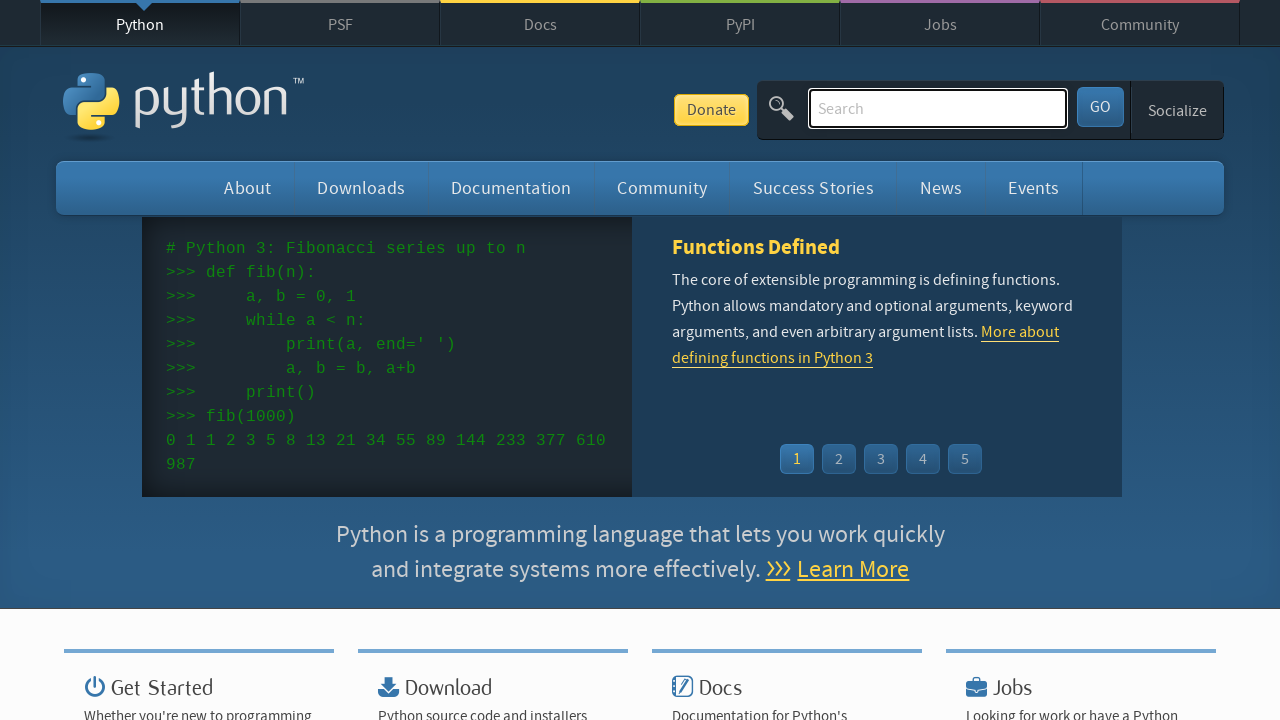

Entered 'pycon' in the search field on input[name='q']
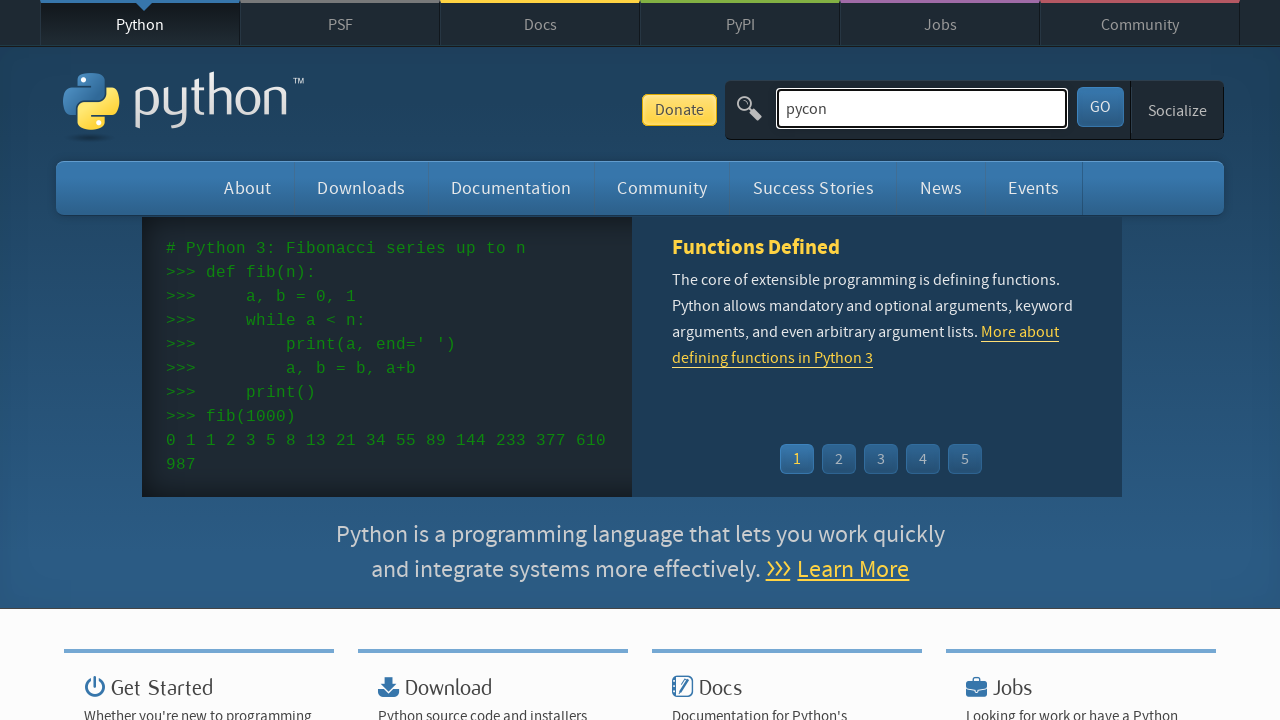

Pressed Enter to submit the search on input[name='q']
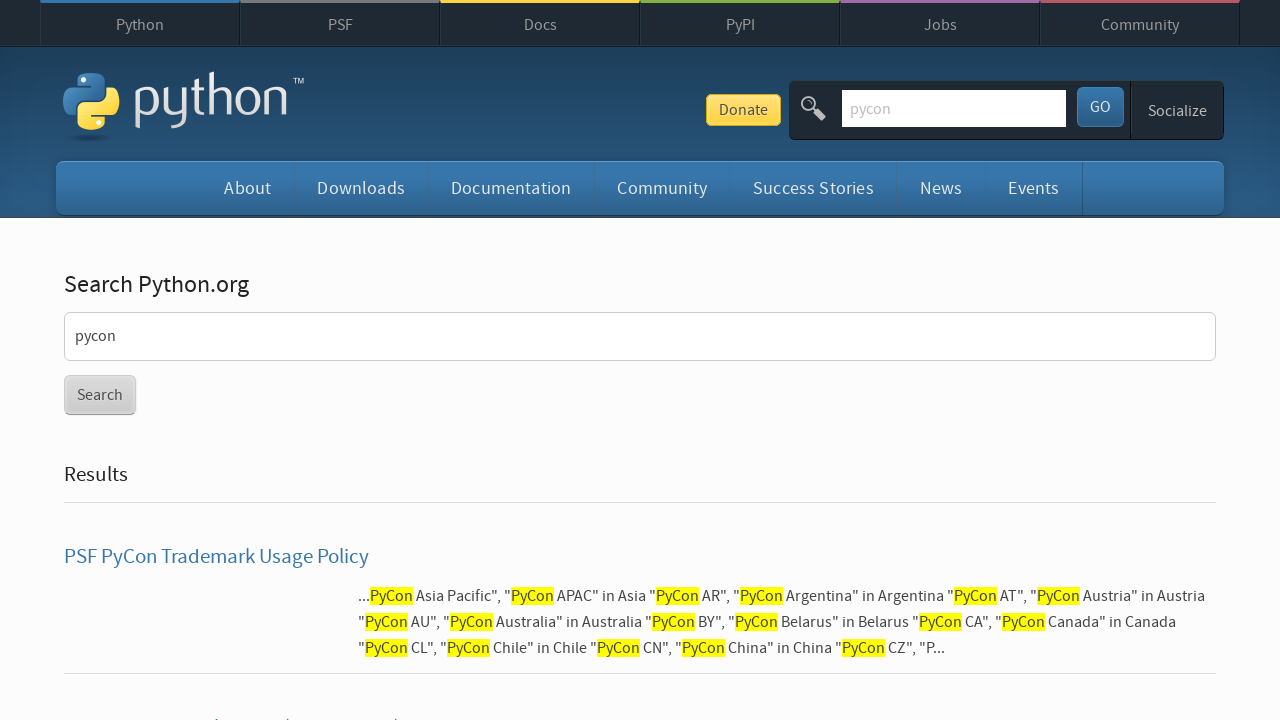

Waited for search results to load (networkidle)
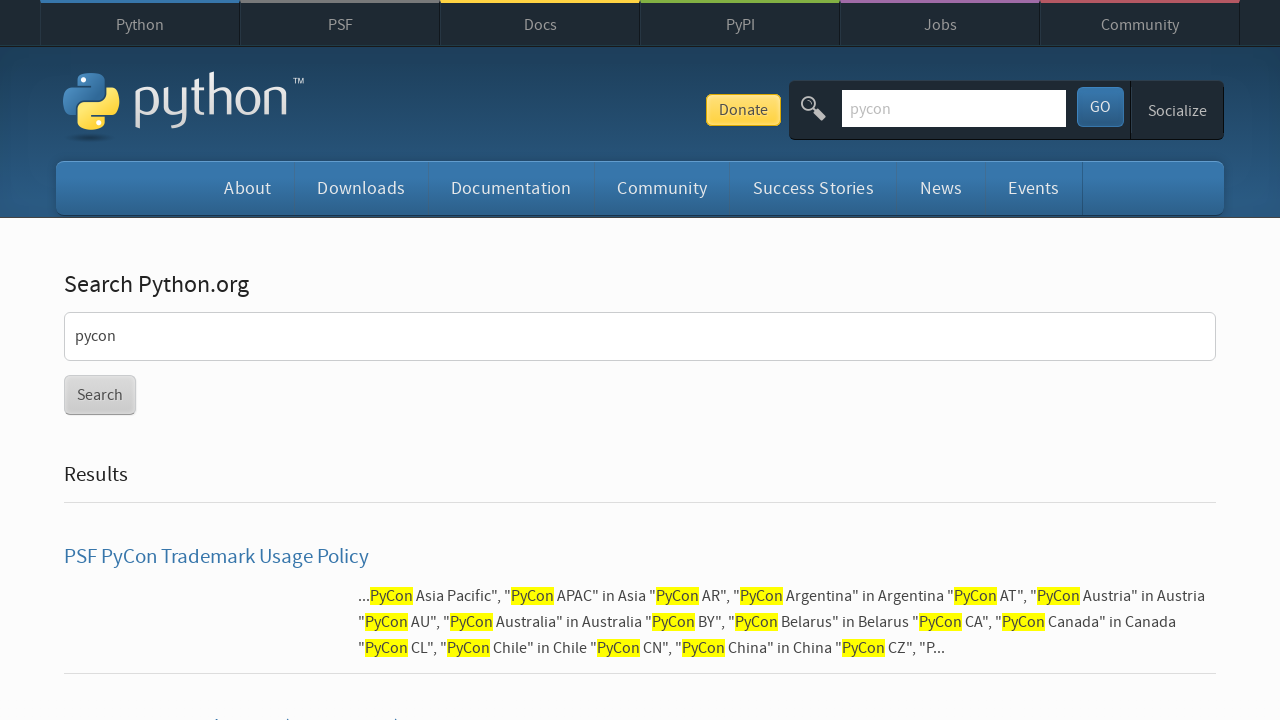

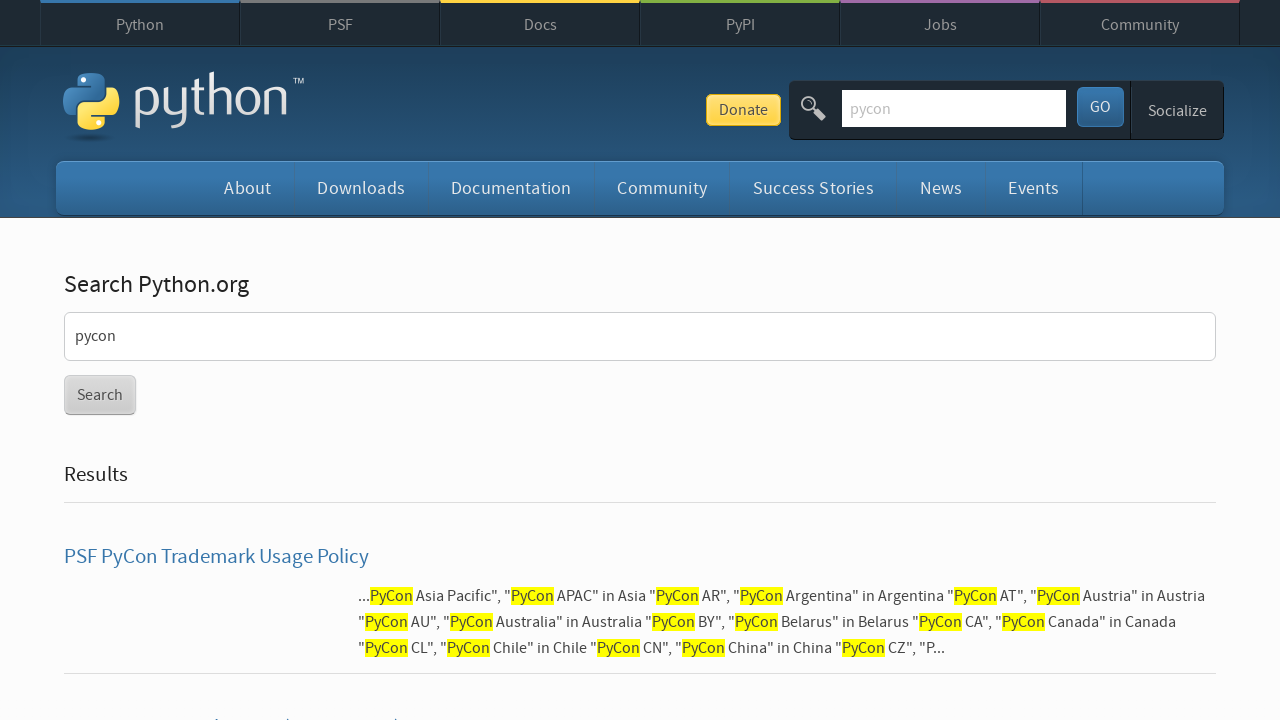